Tests dropdown functionality on LetCode by selecting multiple options from a multi-select dropdown (superheros), verifying selections, and then deselecting them.

Starting URL: https://letcode.in/dropdowns

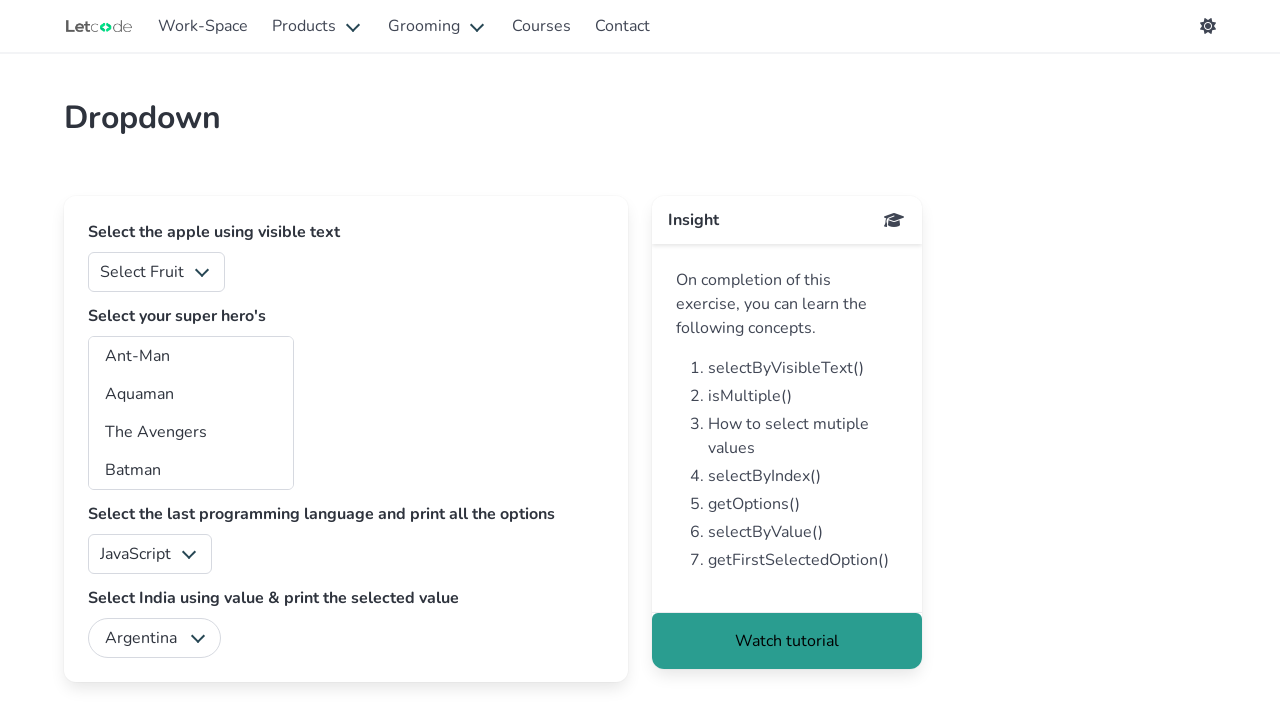

Waited for superheros multi-select dropdown to be visible
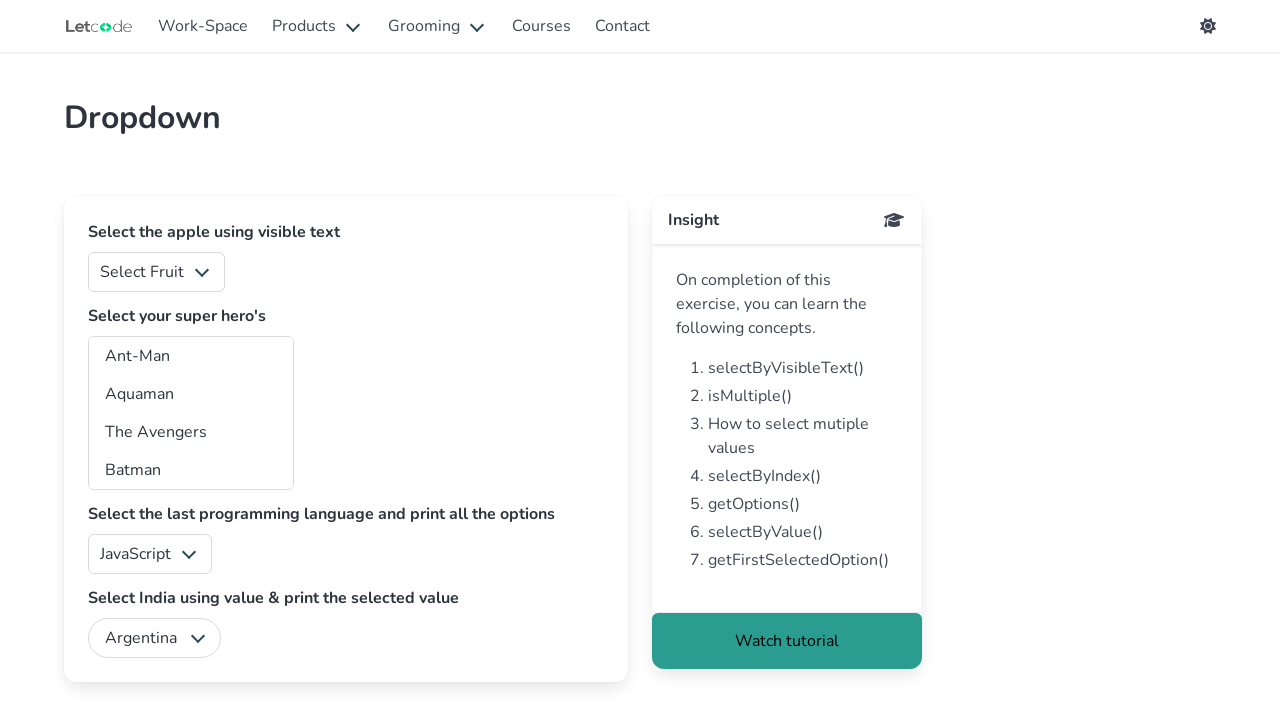

Selected first option from superheros dropdown by index 0 on #superheros
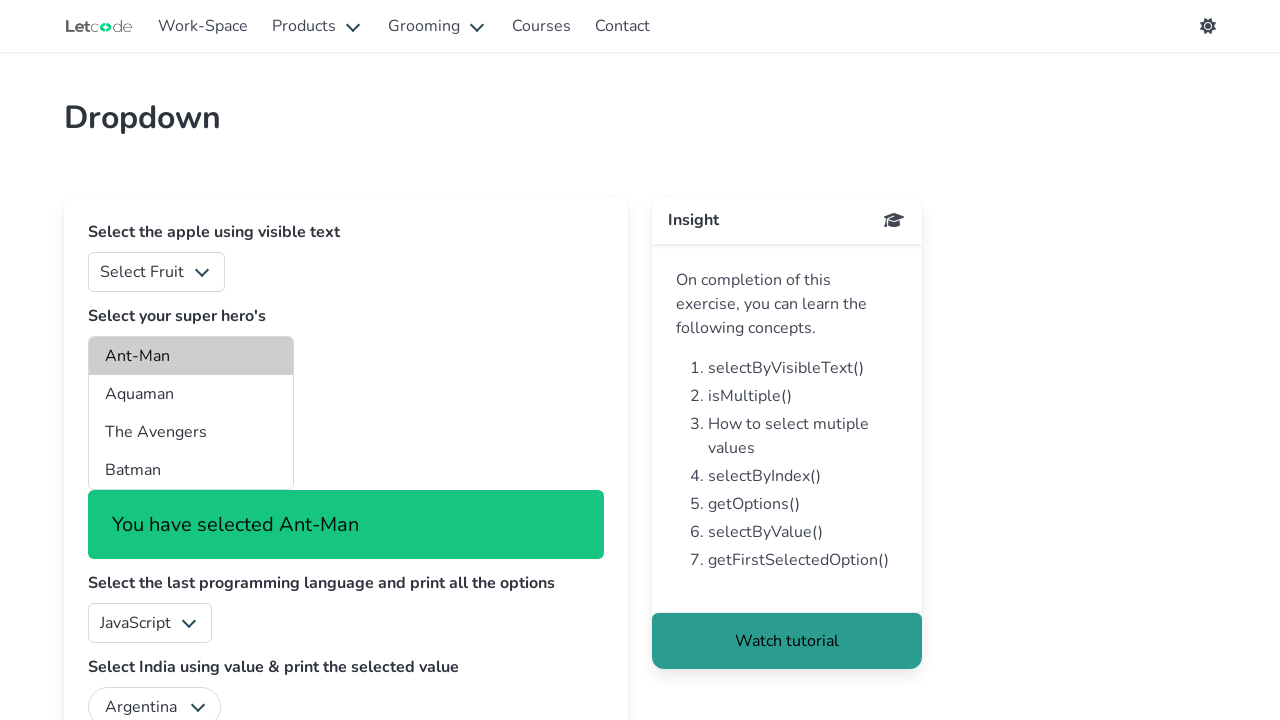

Selected Spiderman (value='sm') from superheros dropdown on #superheros
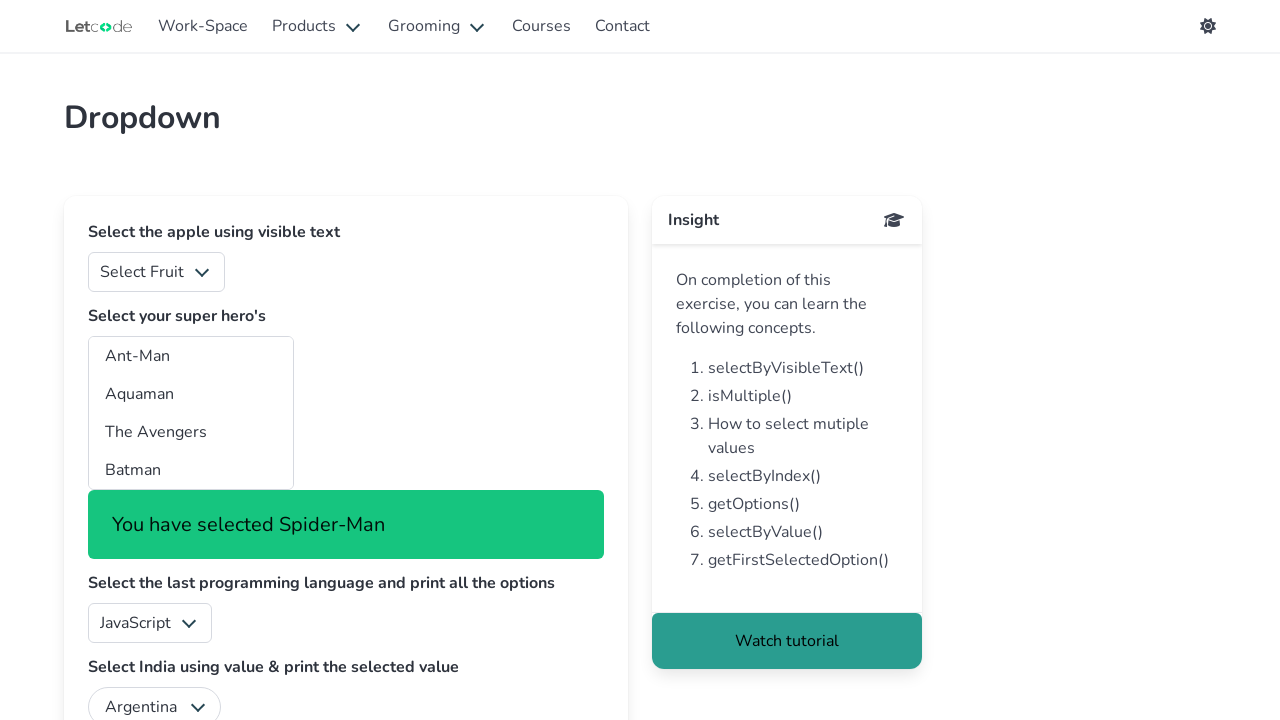

Selected Thor by visible text from superheros dropdown on #superheros
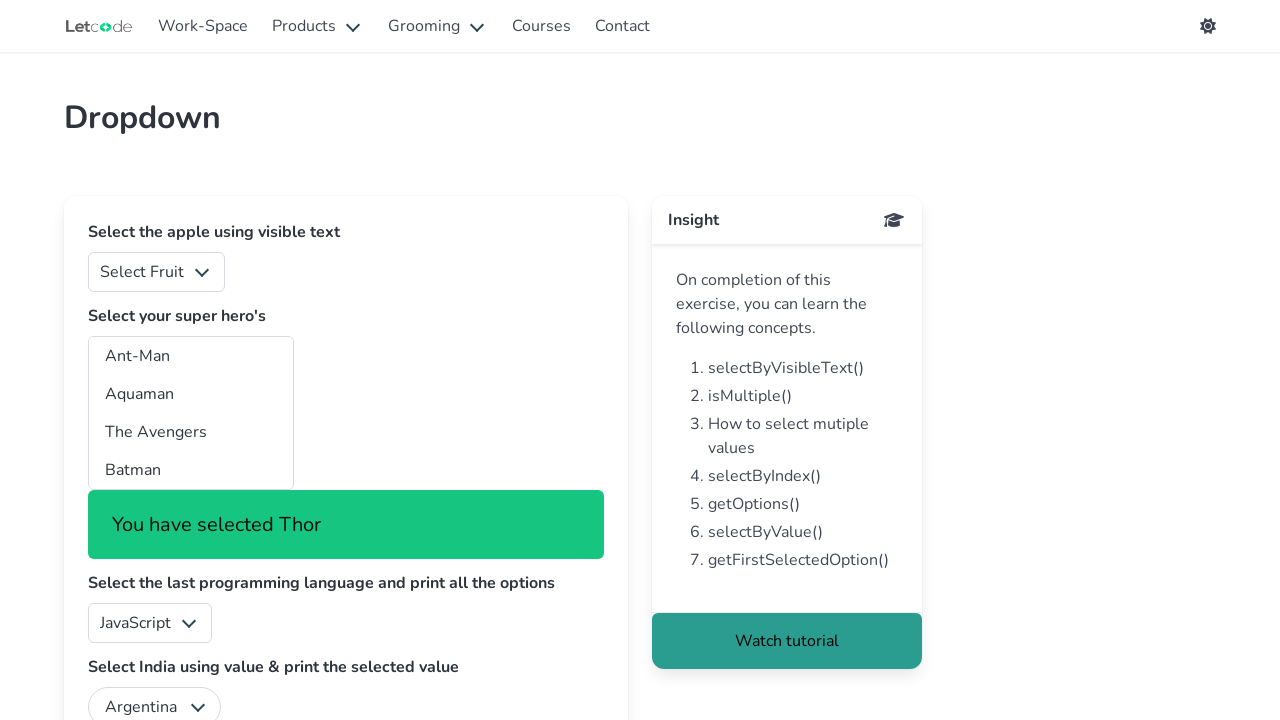

Selected Wonder Woman from superheros dropdown on #superheros
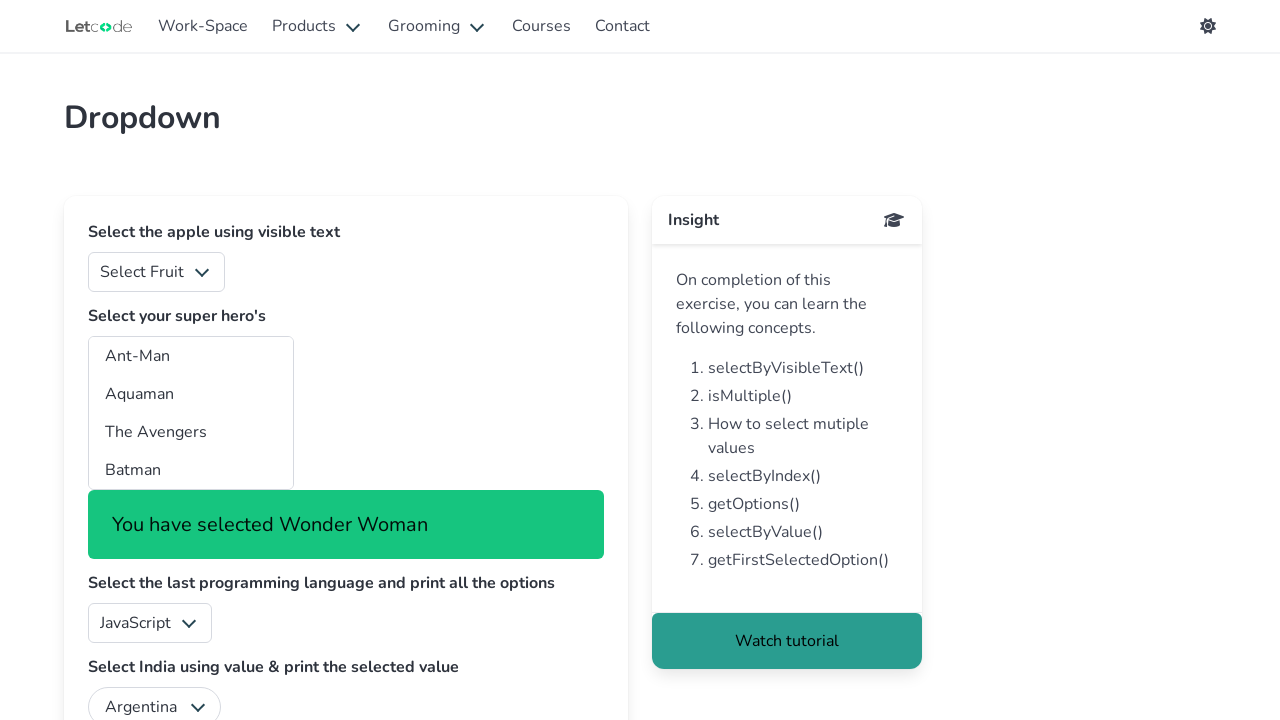

Selected option at index 2 from superheros dropdown on #superheros
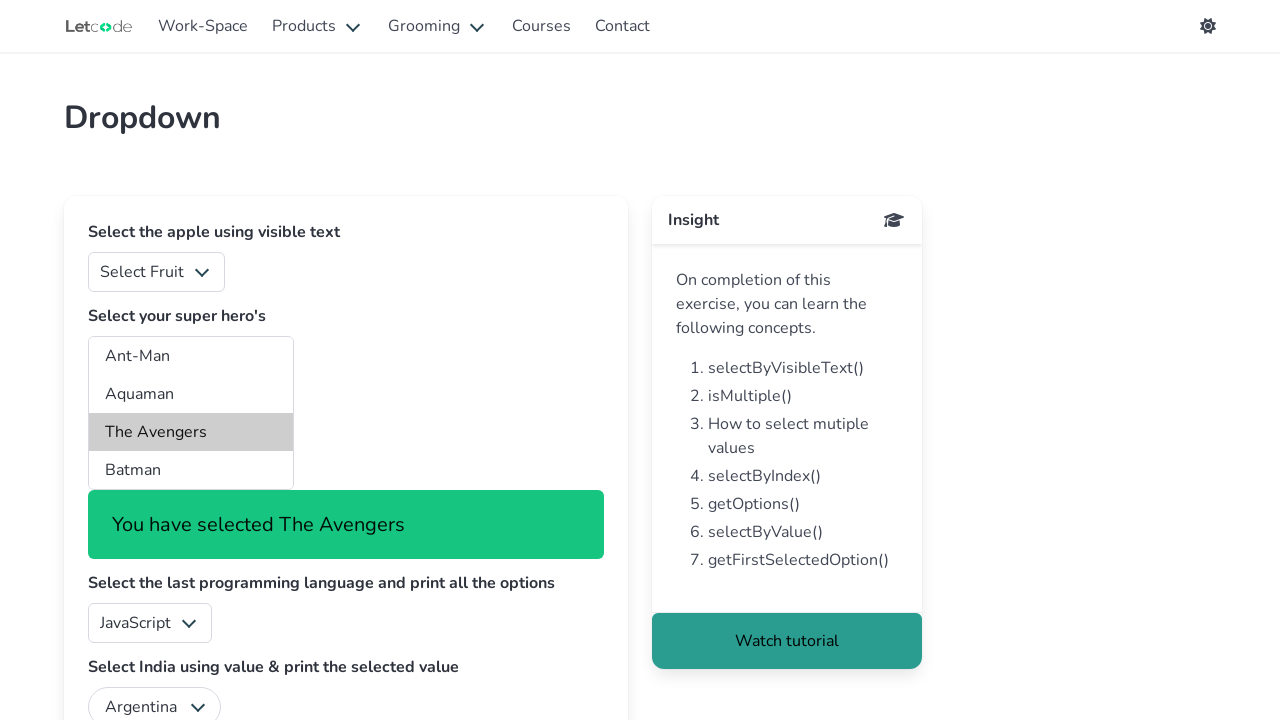

Selected option at index 5 from superheros dropdown on #superheros
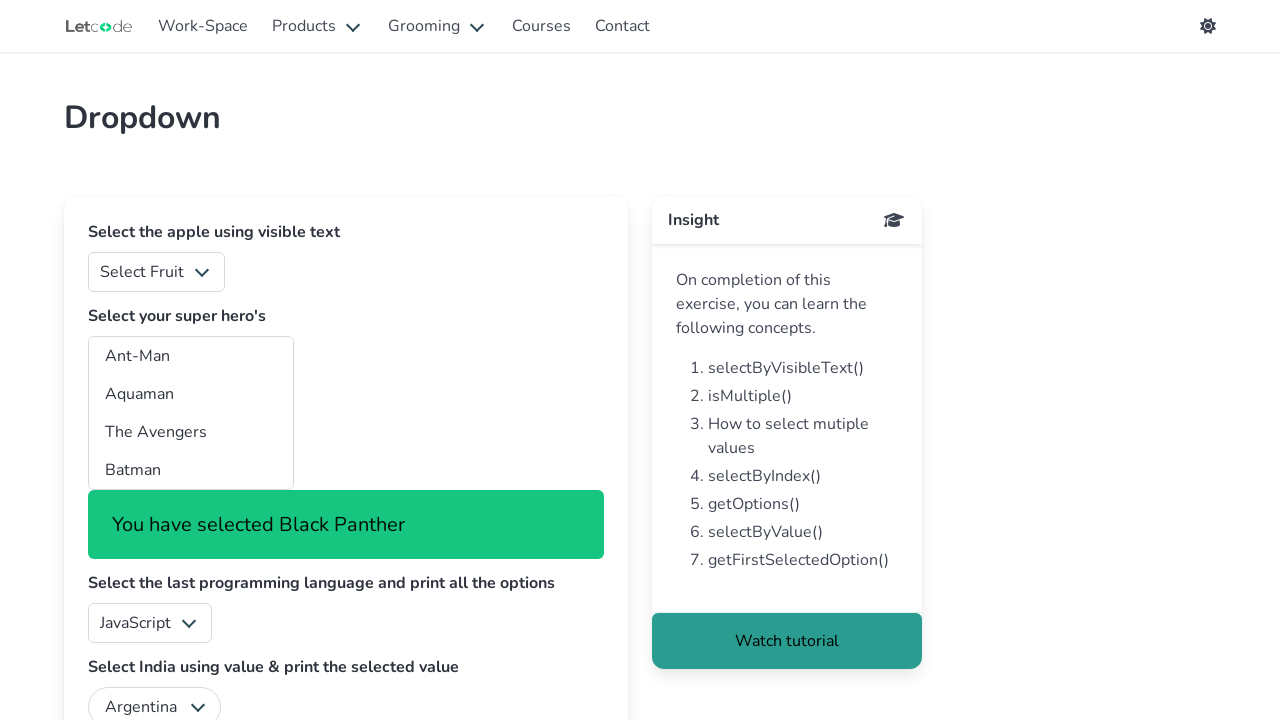

Deselected all options except Wonder Woman from superheros dropdown on #superheros
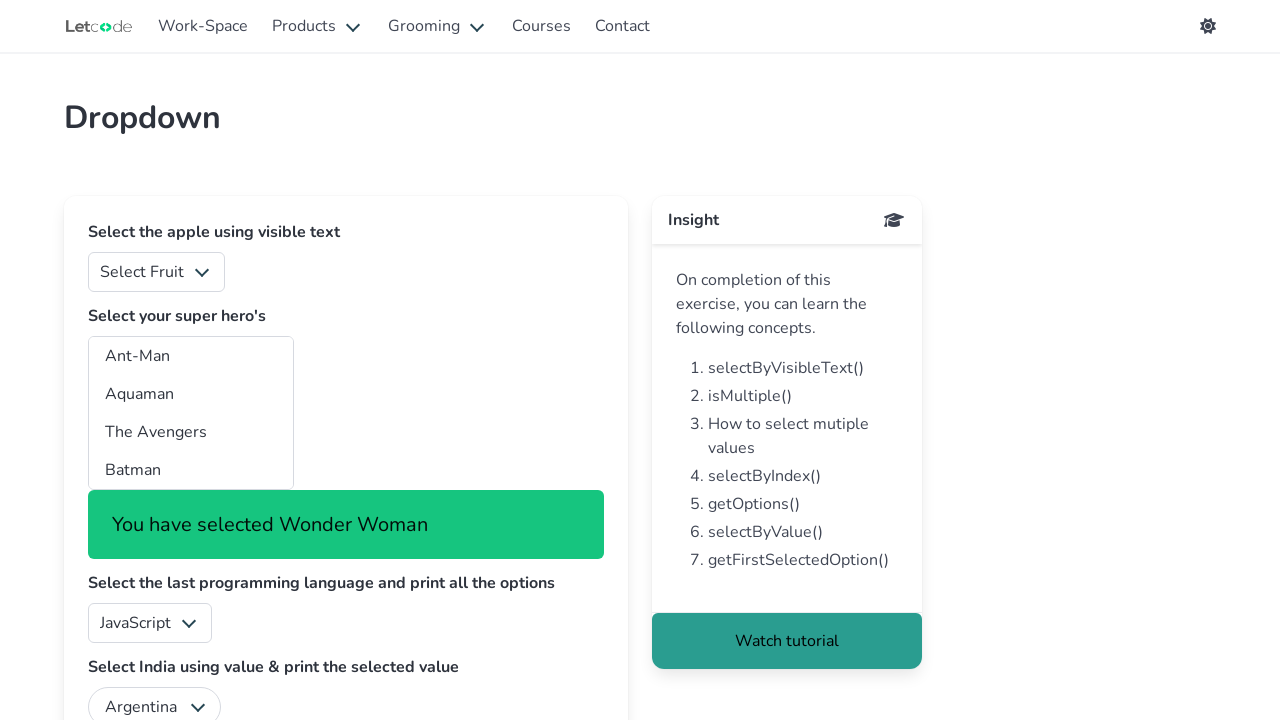

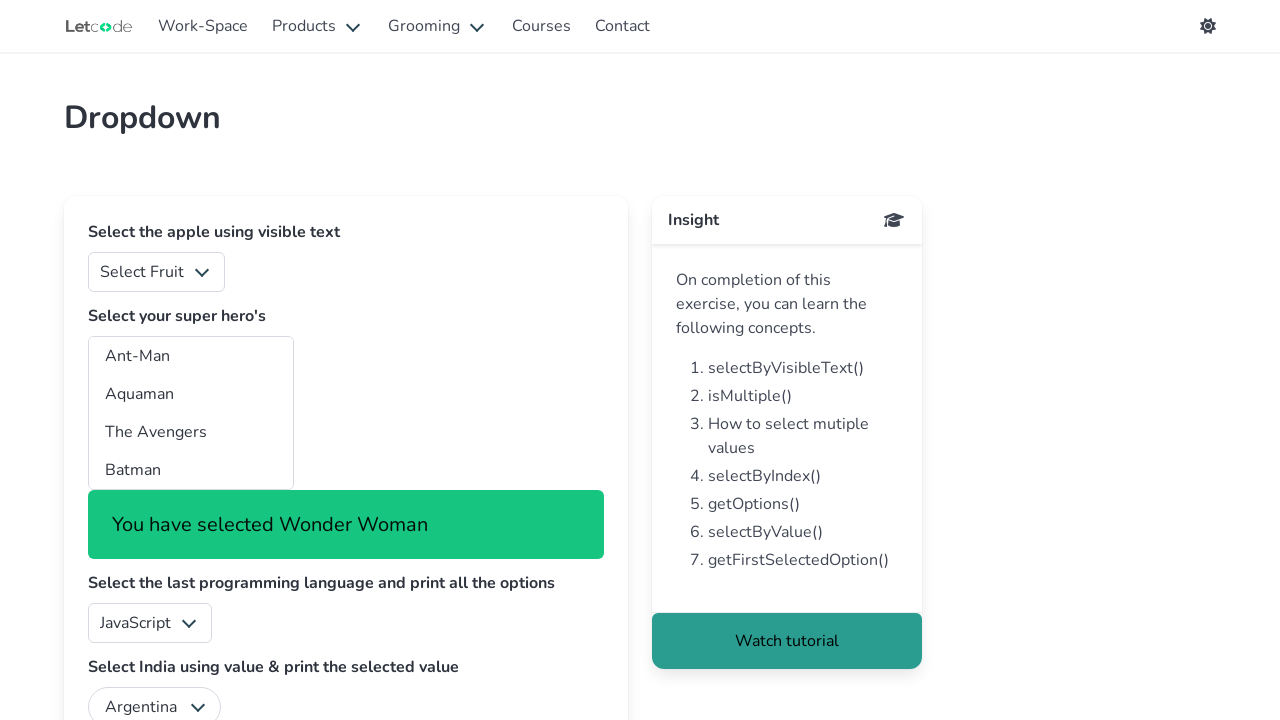